Navigates to a page with loading images and waits for a specific image element to be present

Starting URL: https://bonigarcia.dev/selenium-webdriver-java/loading-images.html

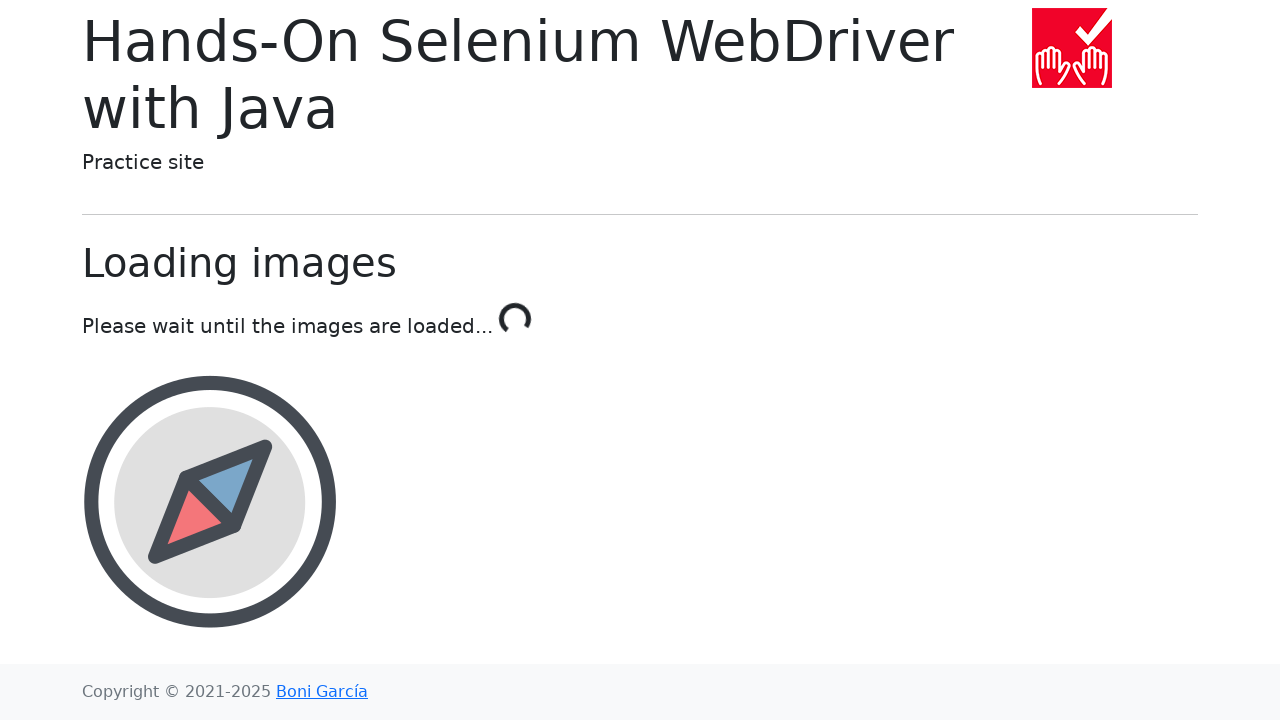

Waited for landscape image element to be present
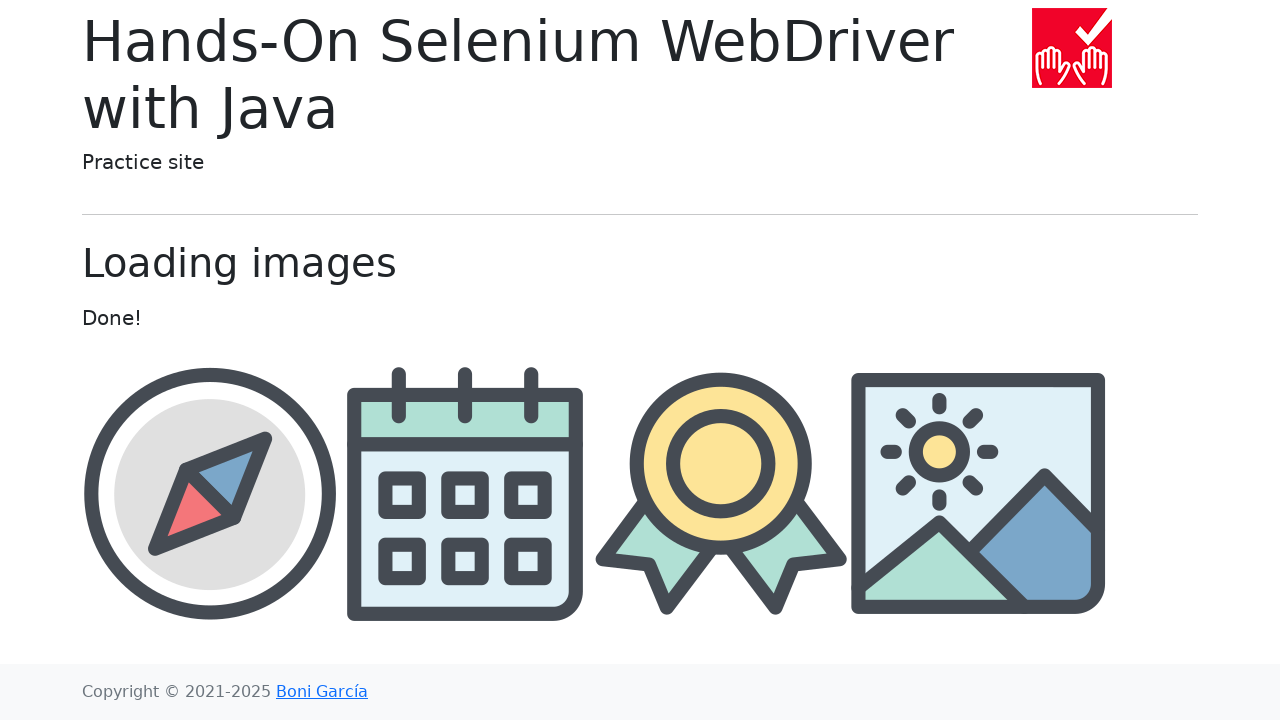

Located the landscape image element
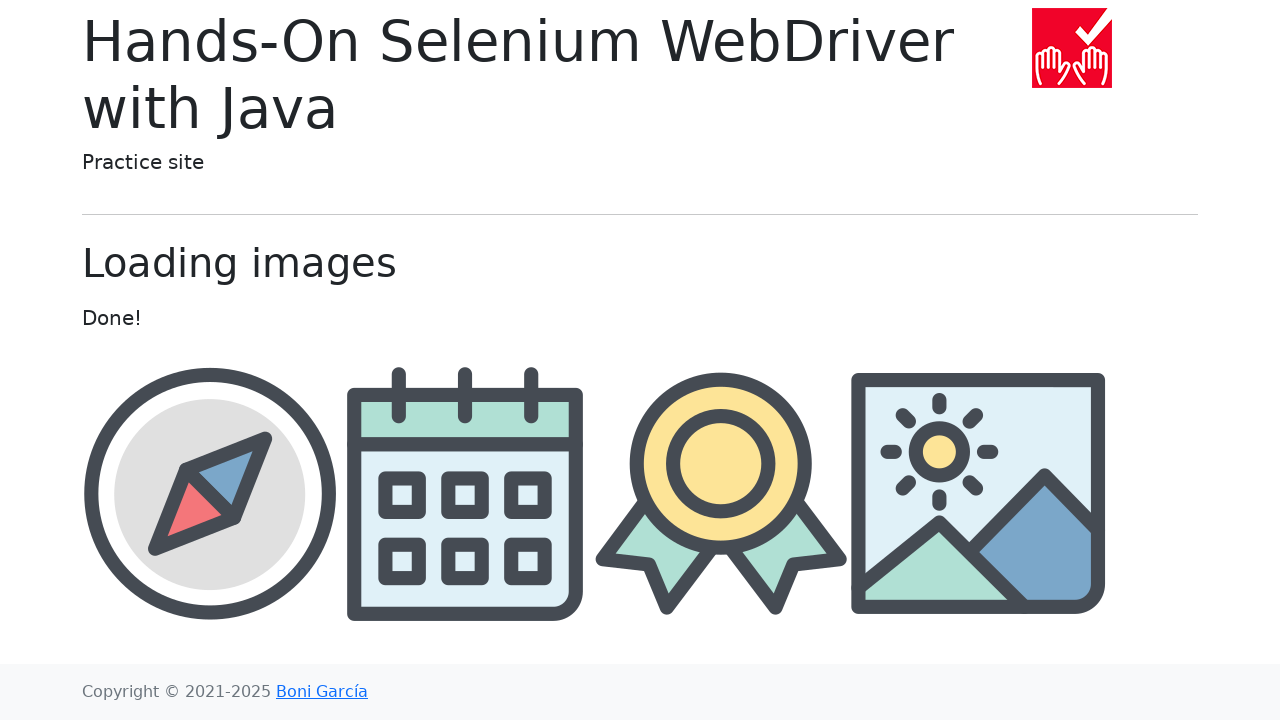

Retrieved src attribute of landscape image: img/landscape.png
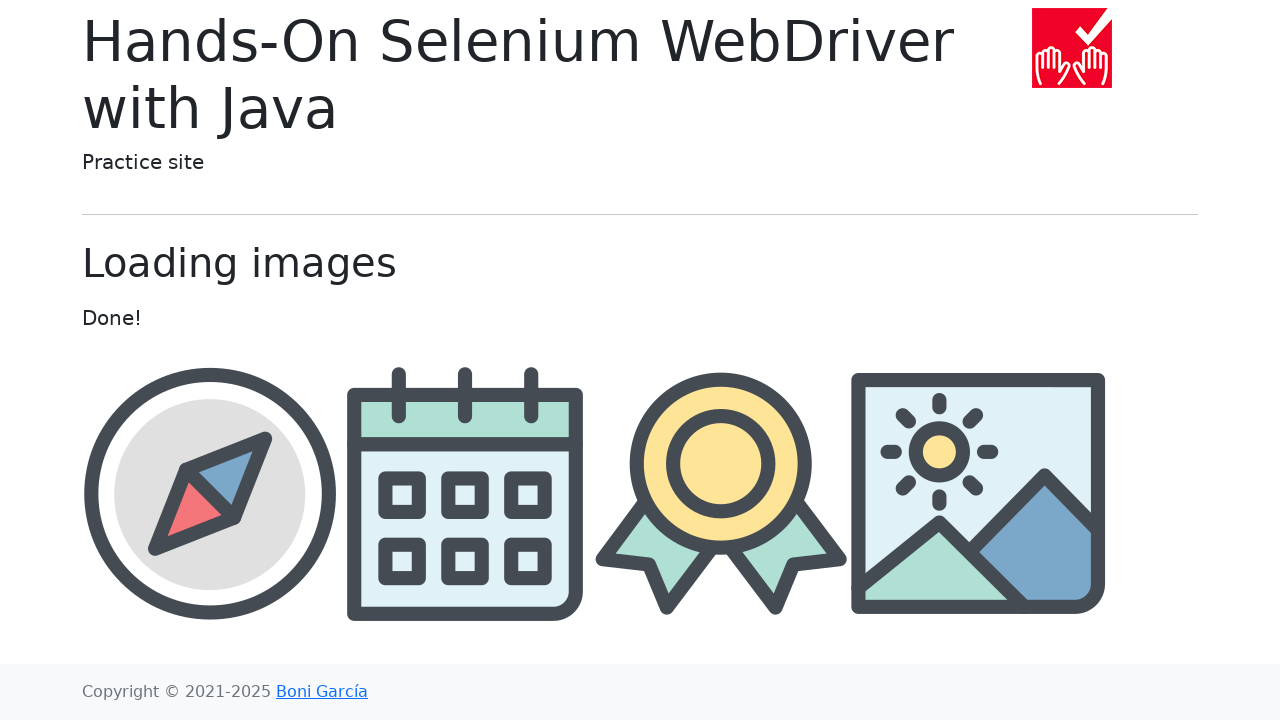

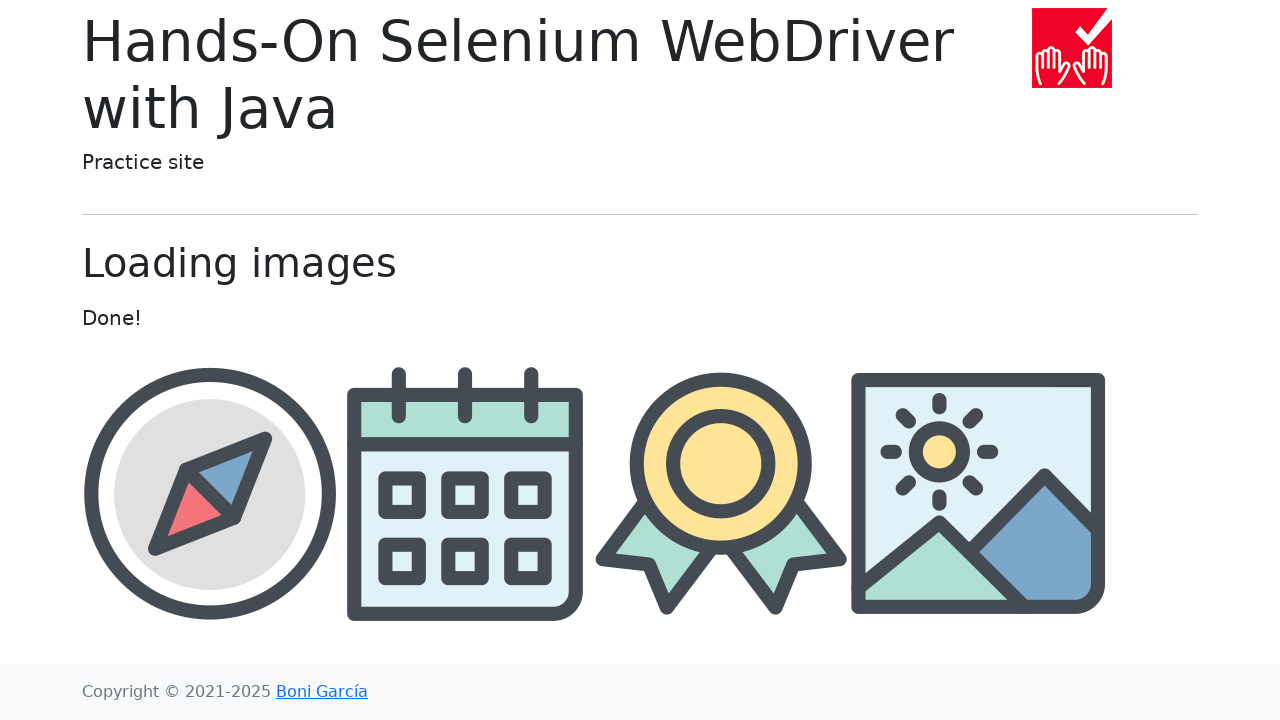